Tests prompt box alert by entering a name and clicking OK, then verifying the entered name appears in the result.

Starting URL: https://demoqa.com/alerts

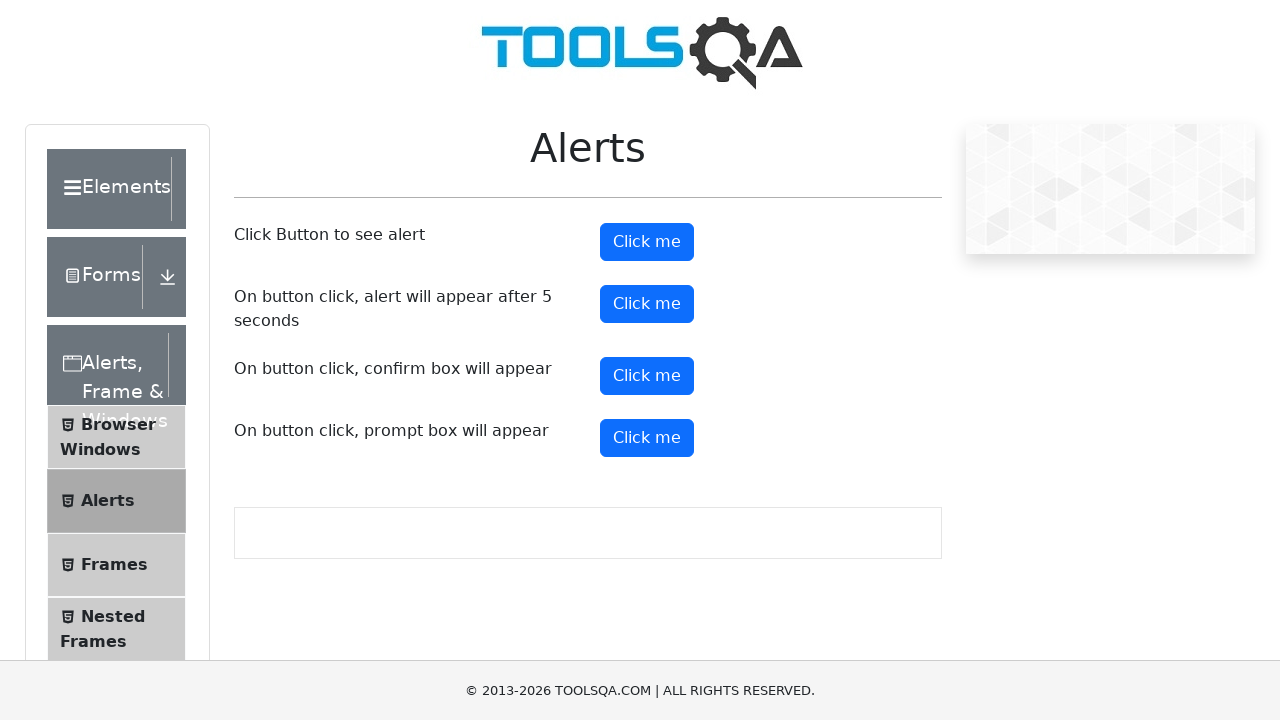

Set up dialog handler to accept prompt with name 'Ivan'
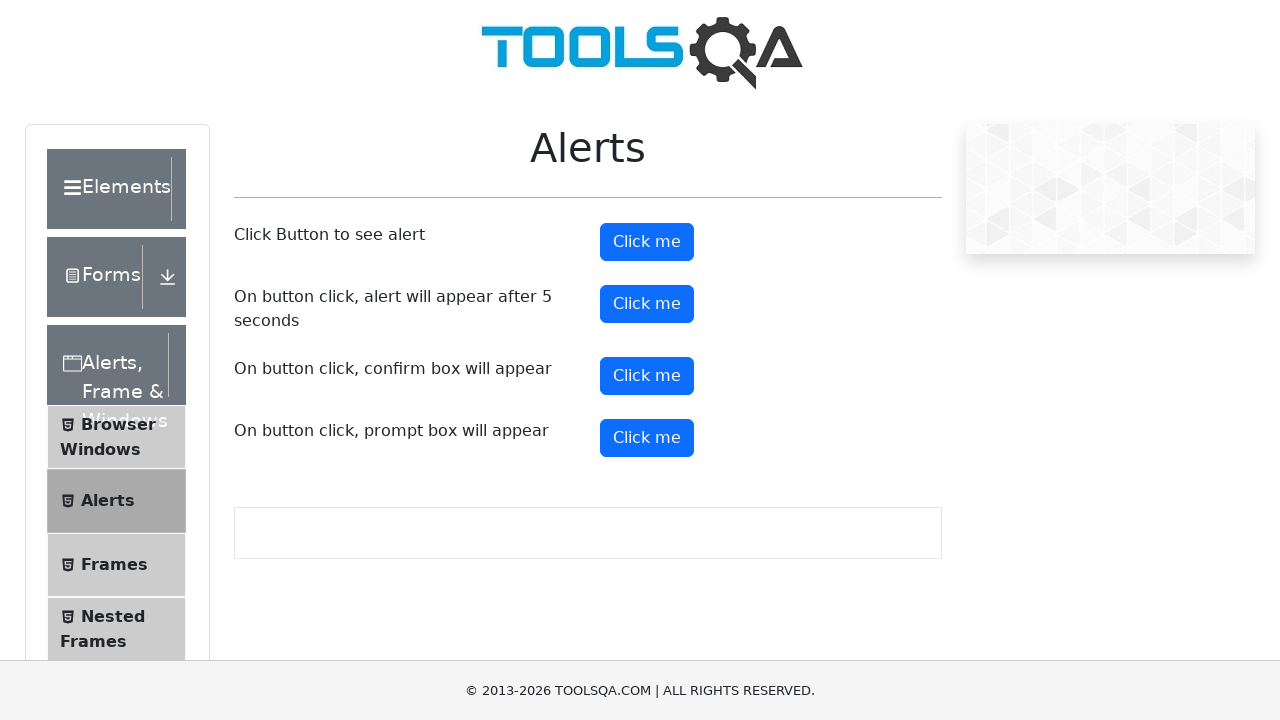

Clicked the prompt button to trigger prompt dialog at (647, 438) on #promtButton
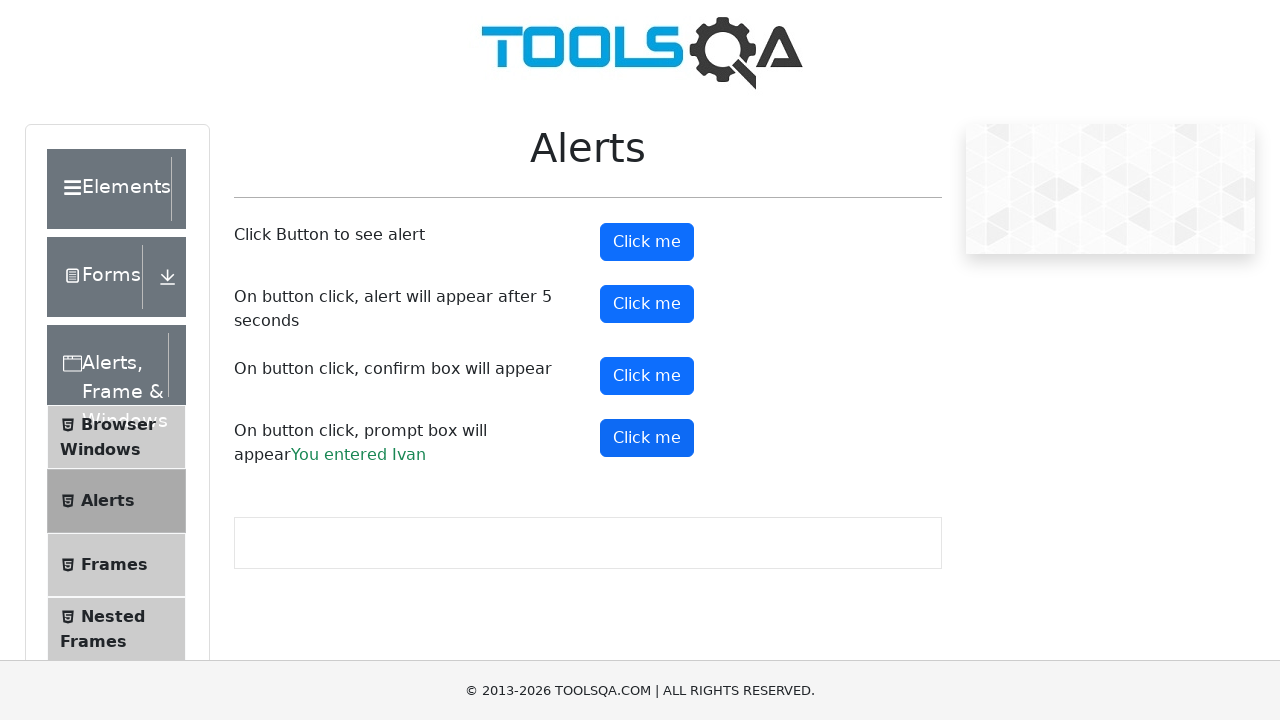

Prompt result element appeared with entered name 'Ivan'
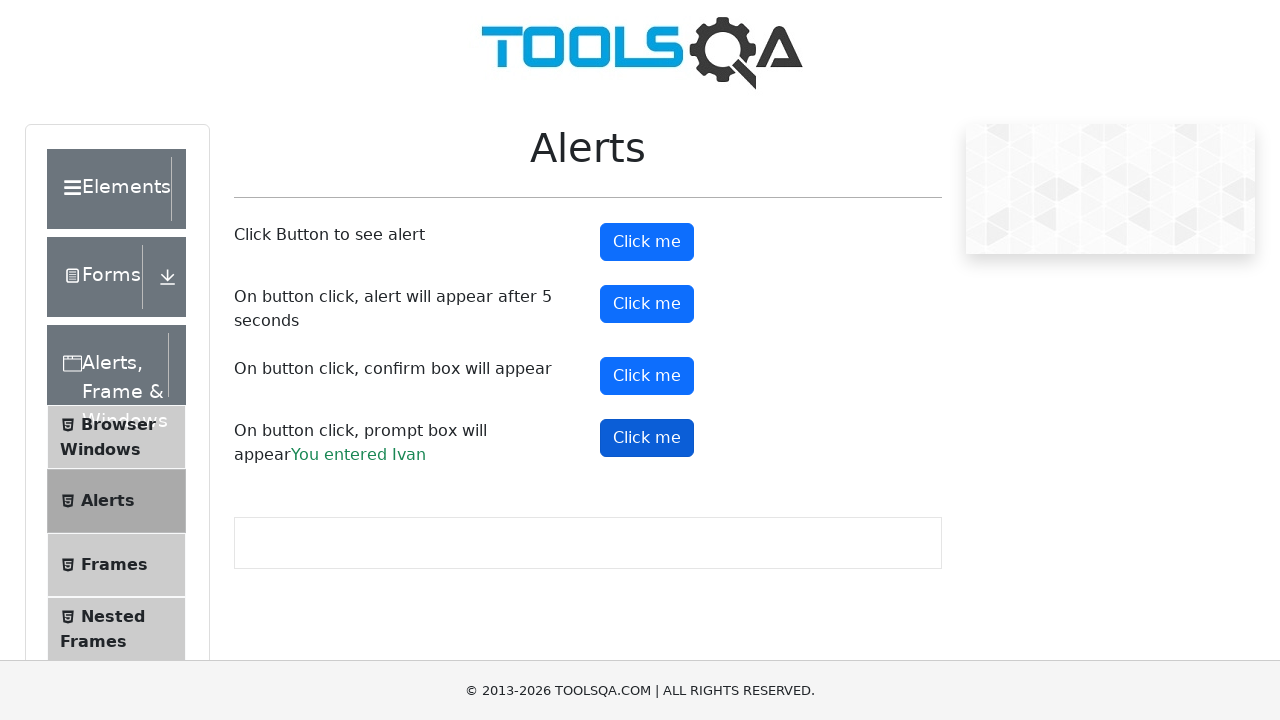

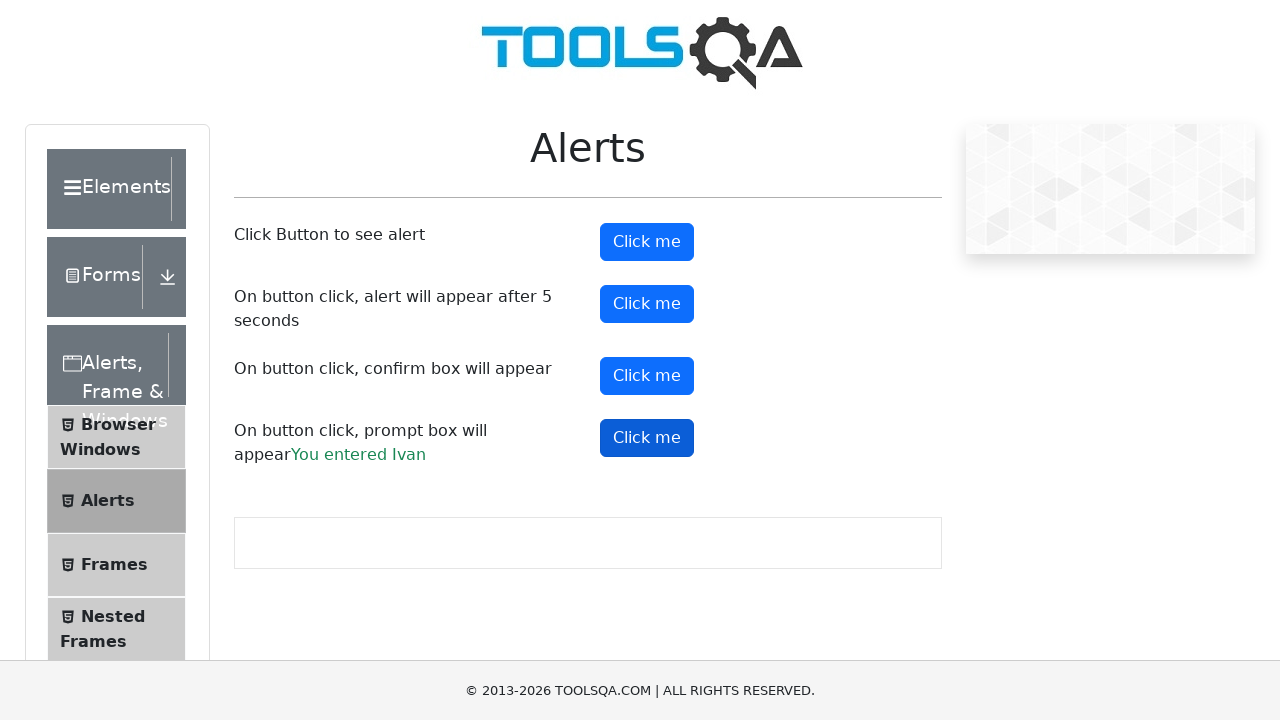